Tests JavaScript confirm dialog by clicking the second button, dismissing the alert (clicking Cancel), and verifying the result message shows the cancel action was taken

Starting URL: https://the-internet.herokuapp.com/javascript_alerts

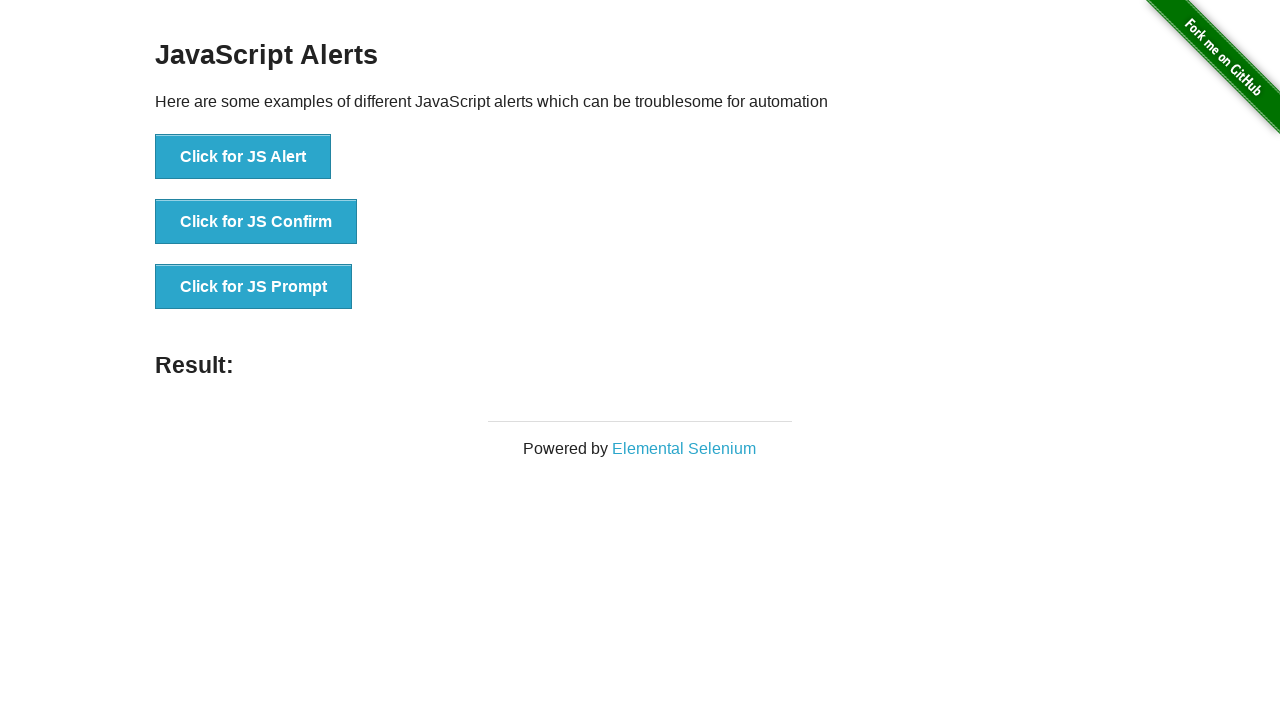

Set up dialog handler to dismiss alerts by clicking Cancel
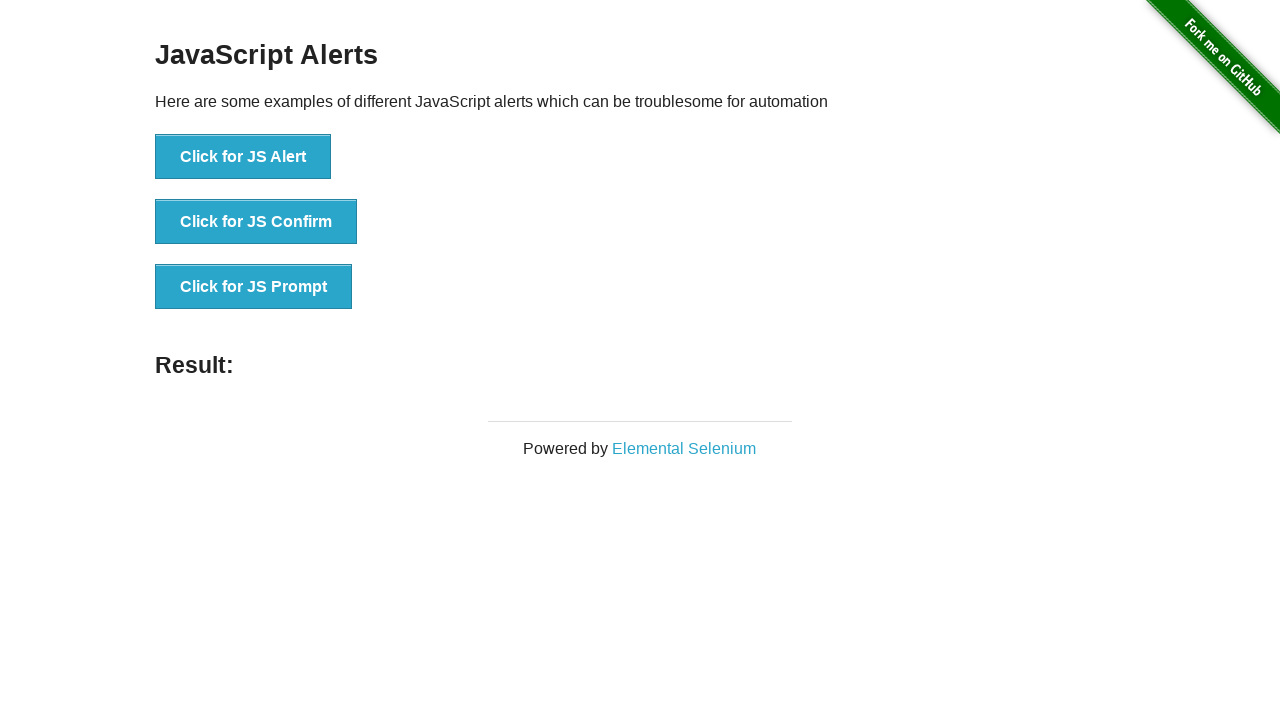

Clicked the JS Confirm button to trigger the confirm dialog at (256, 222) on xpath=//*[text()='Click for JS Confirm']
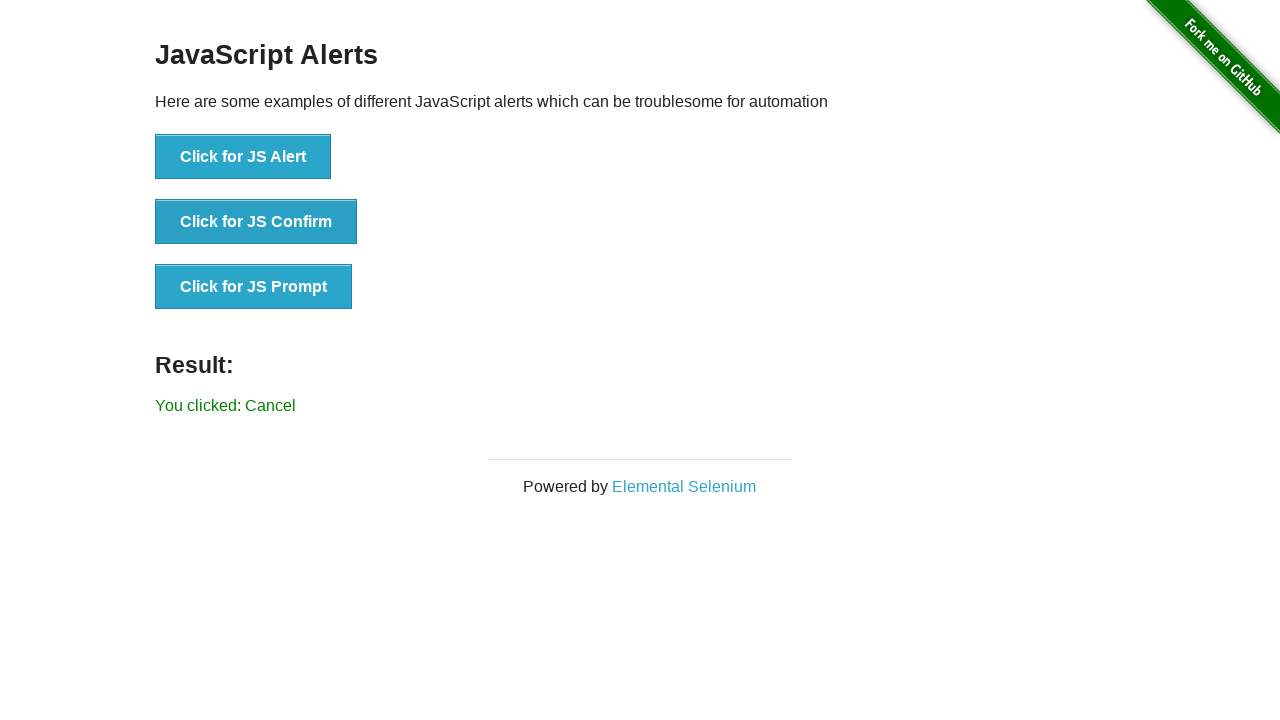

Verified the result message displays 'You clicked: Cancel' confirming the alert was dismissed
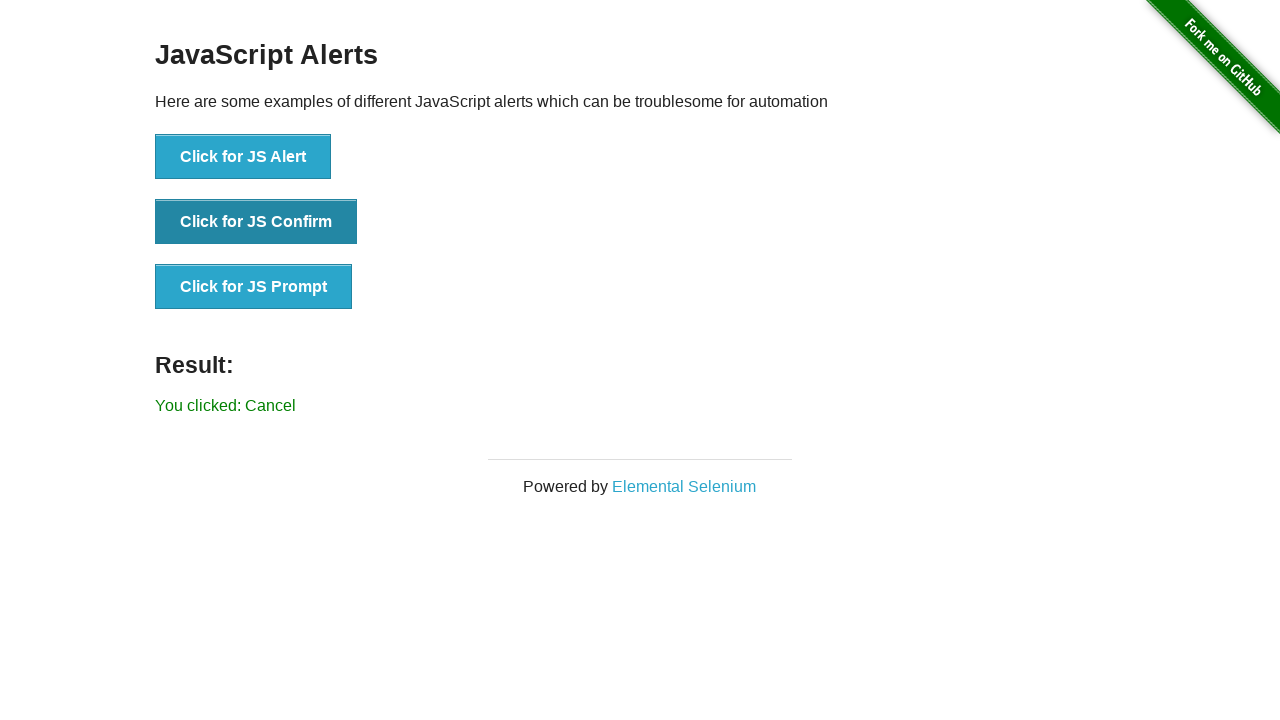

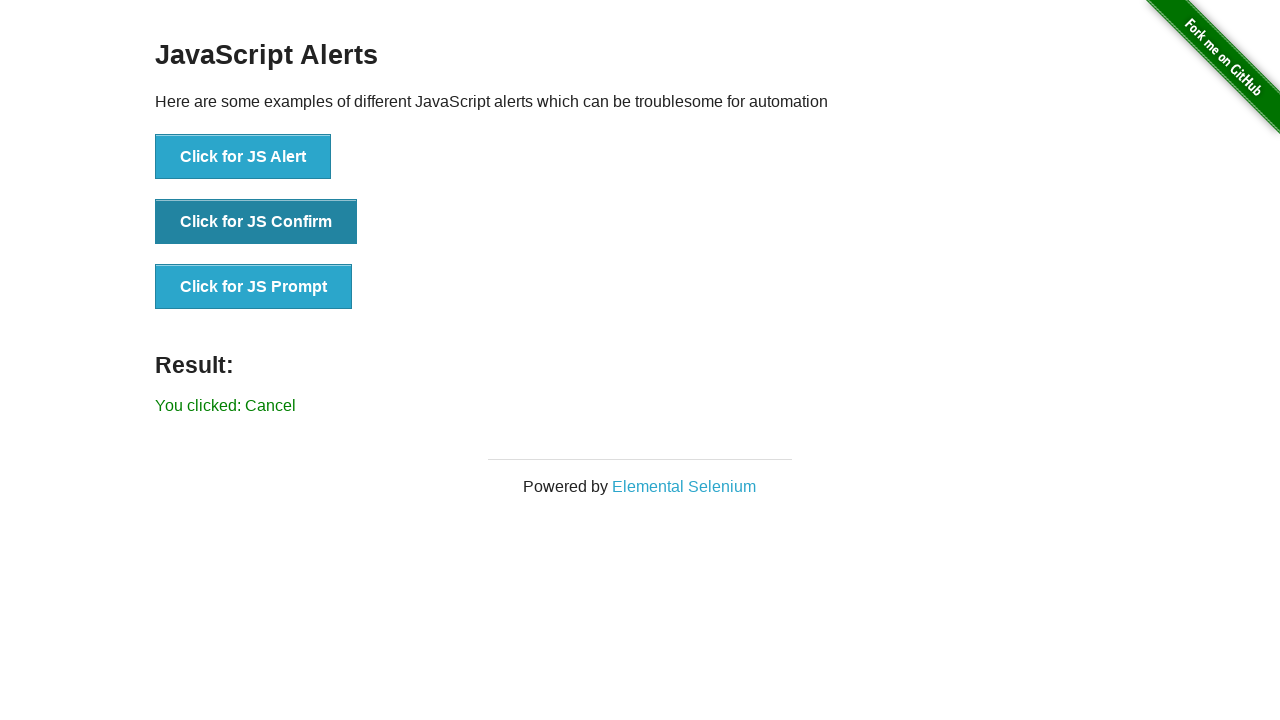